Tests multiple window handling by opening a new window, switching to it to read text, then switching back to the parent window

Starting URL: http://the-internet.herokuapp.com/

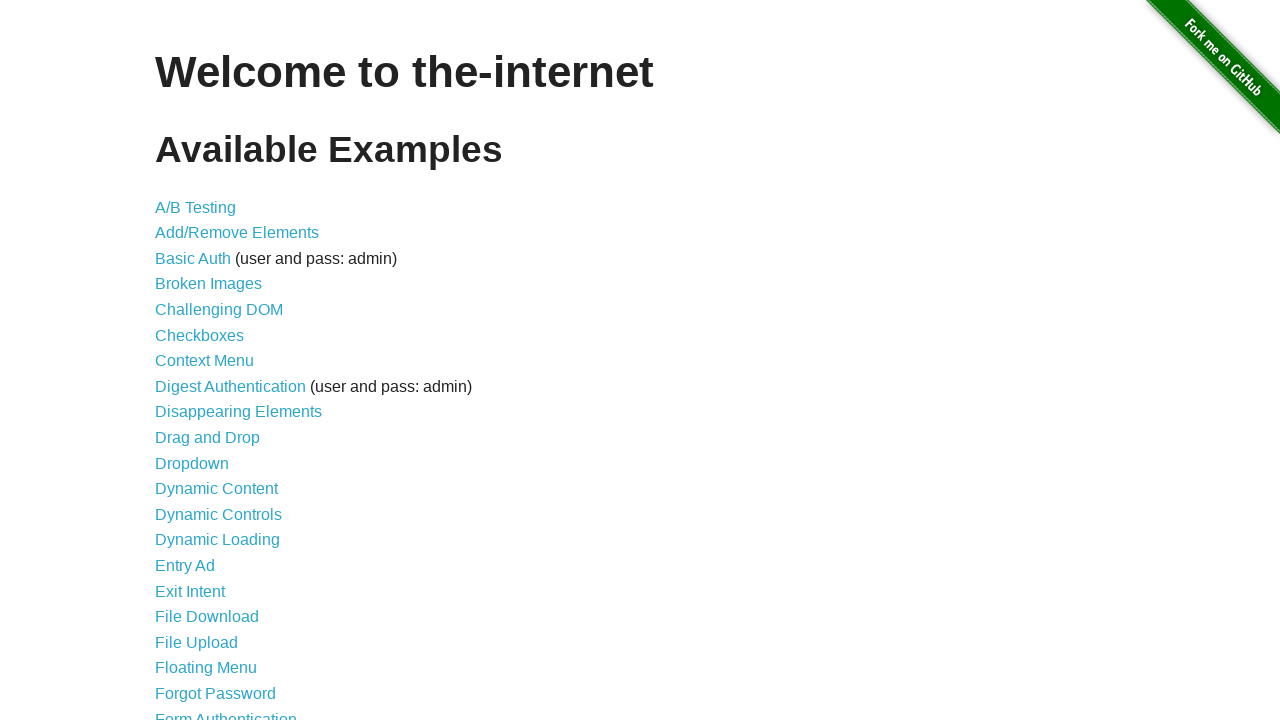

Clicked on 'Multiple Windows' link at (218, 369) on xpath=//a[text()='Multiple Windows']
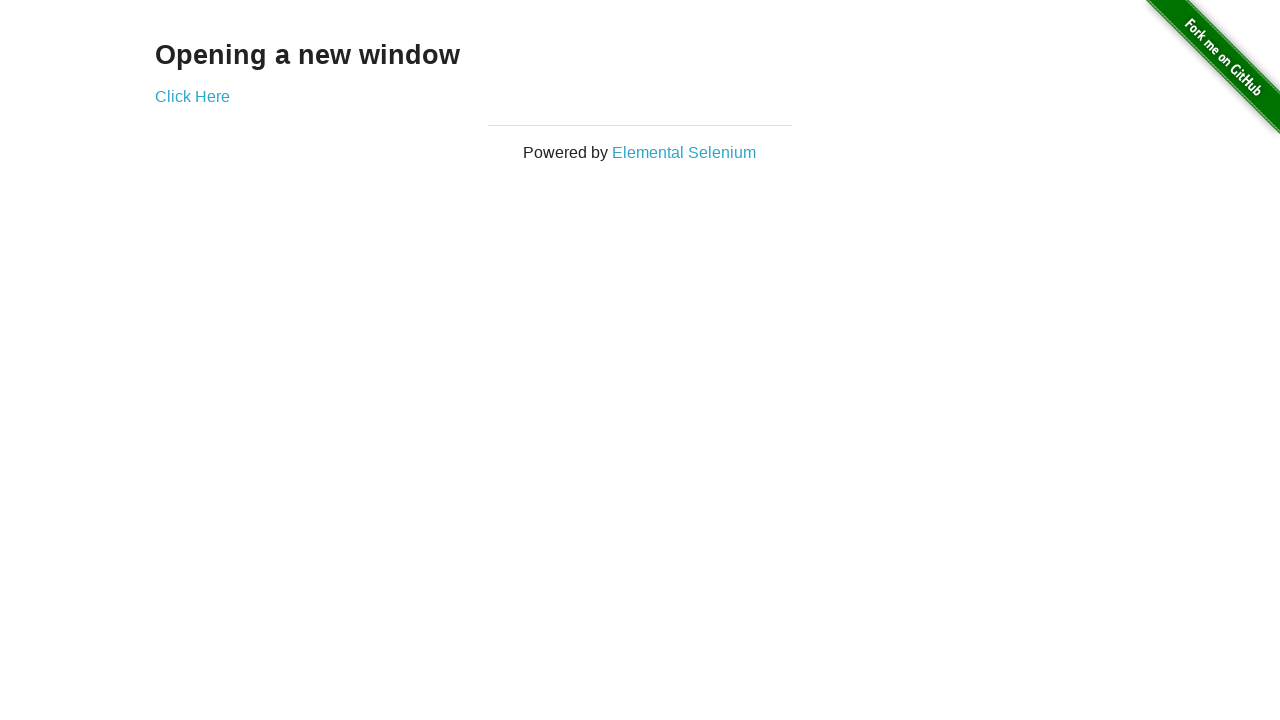

Waited for page to reach networkidle state
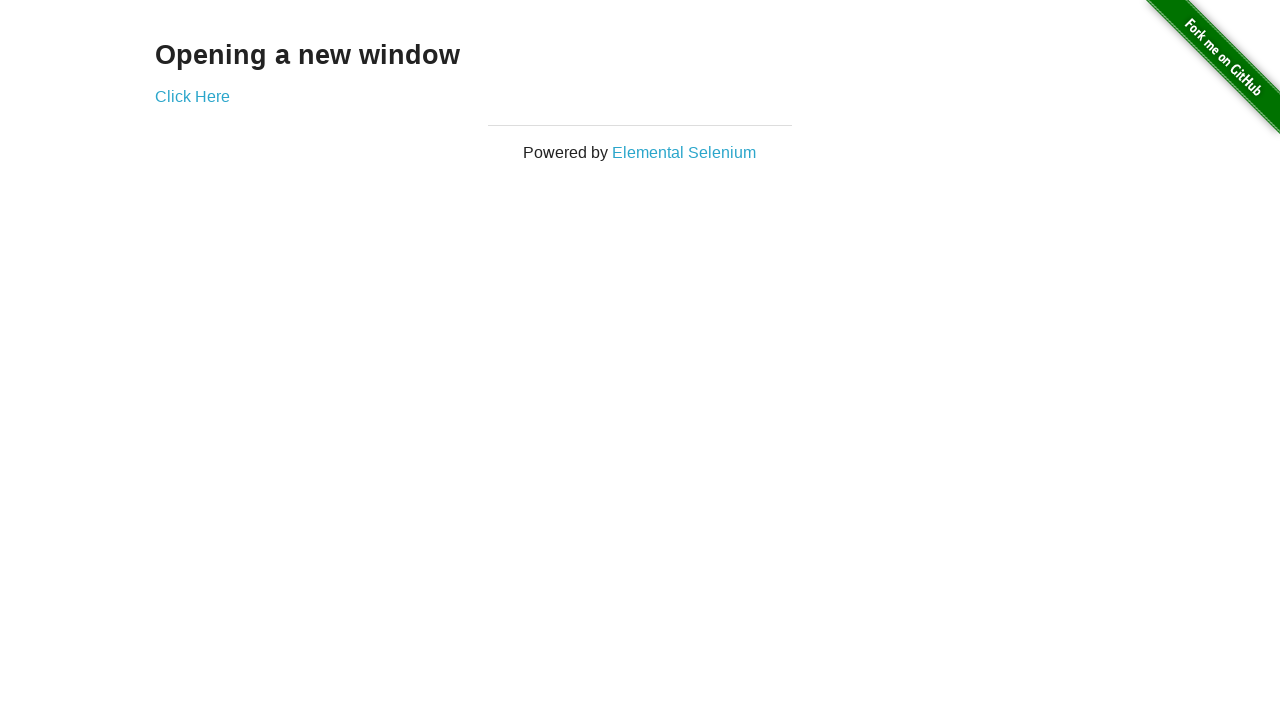

Clicked 'Click Here' link to open new window at (192, 96) on xpath=//a[text()='Click Here']
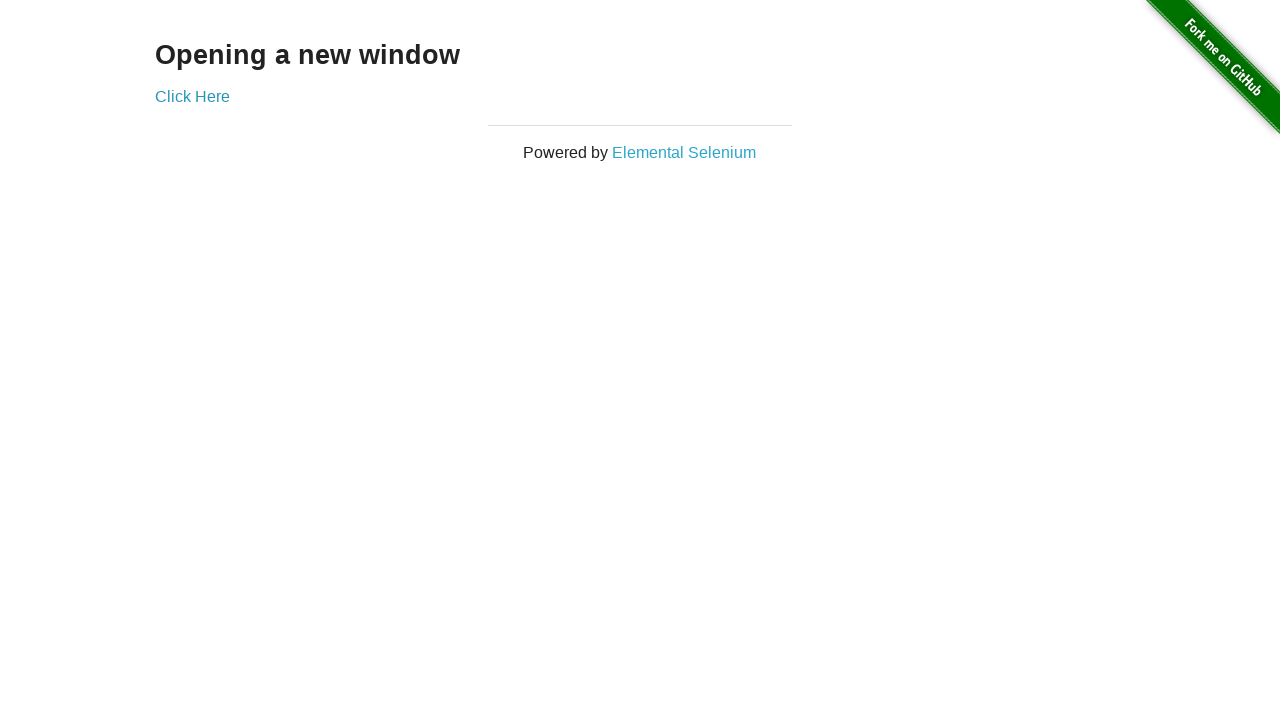

Waited for new window to load
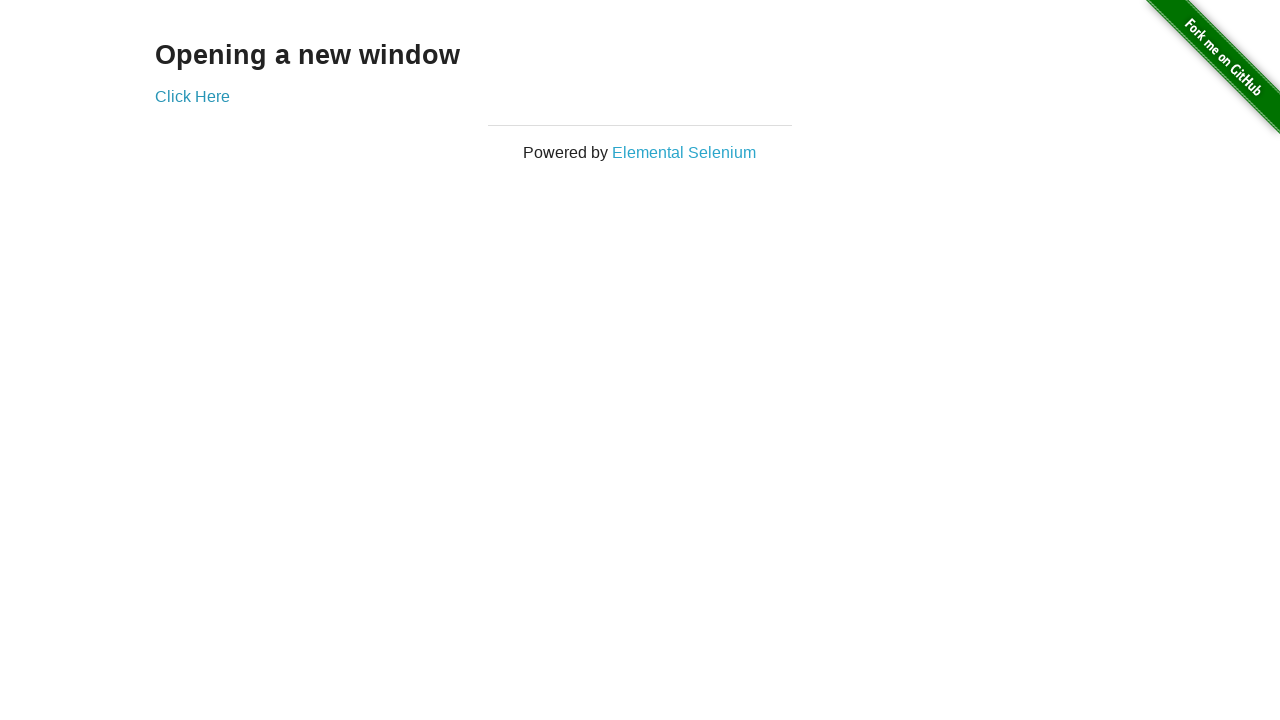

Retrieved title from child window
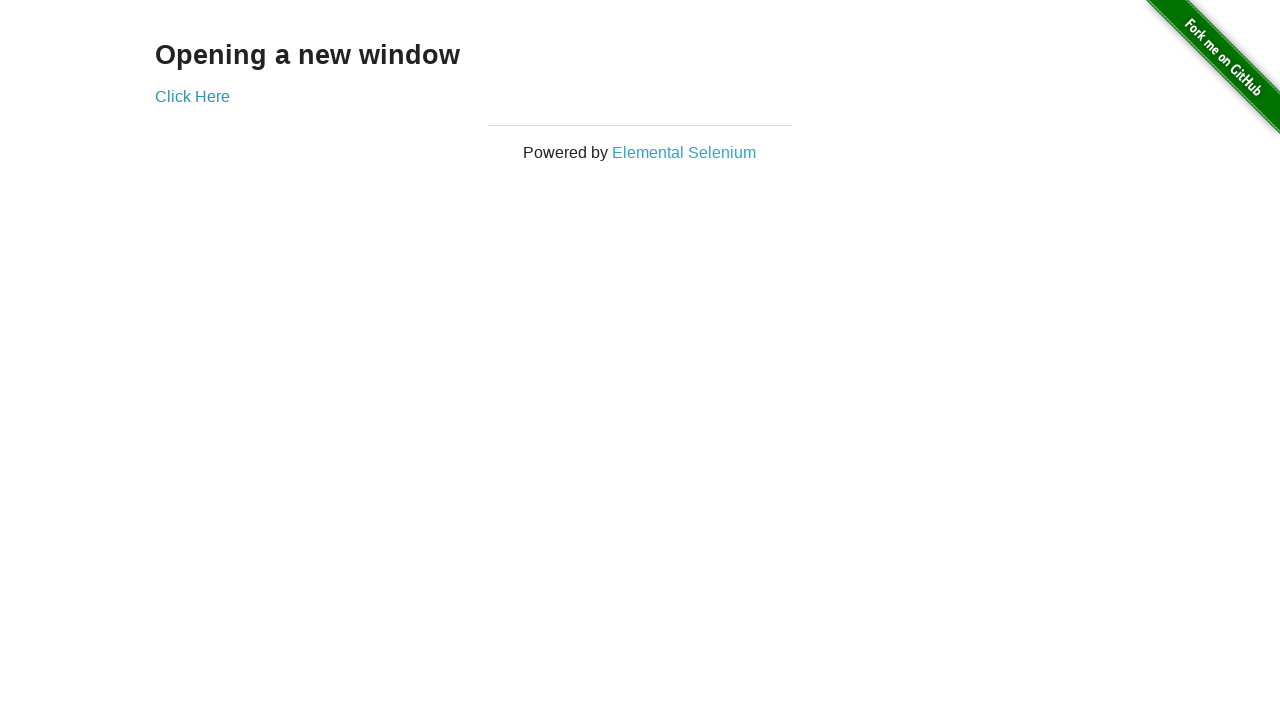

Retrieved heading text from child window
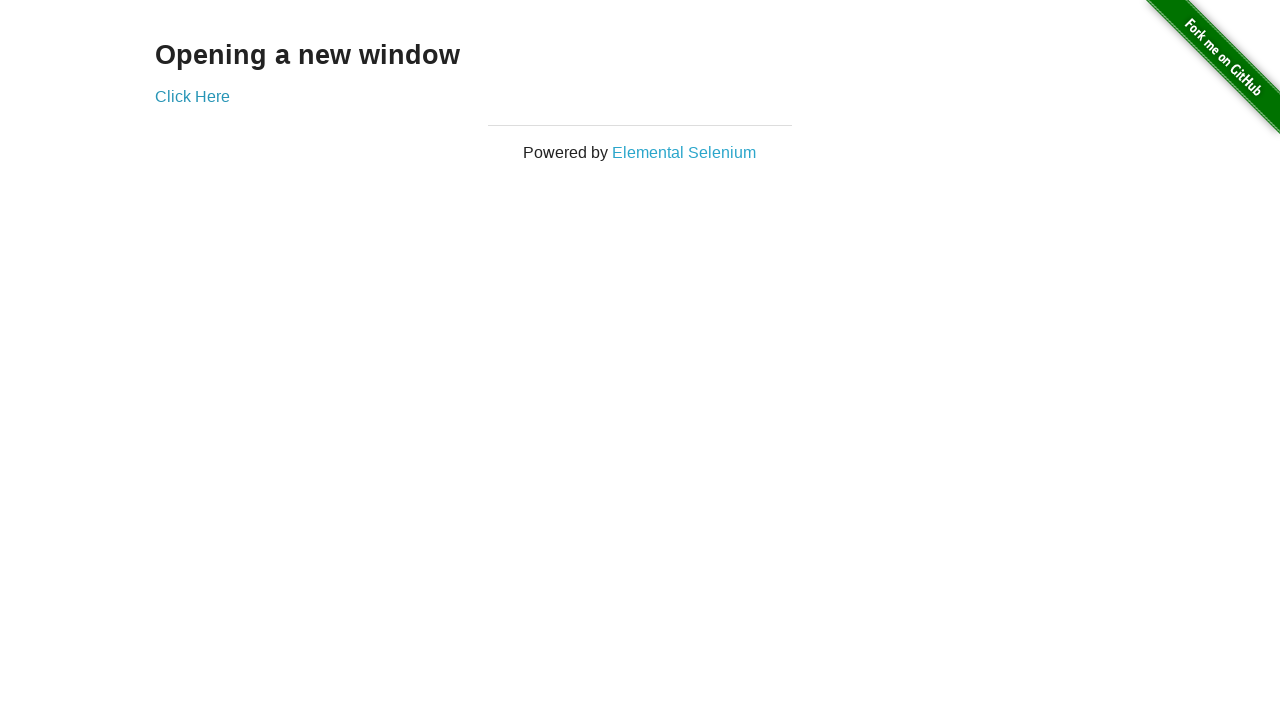

Closed child window
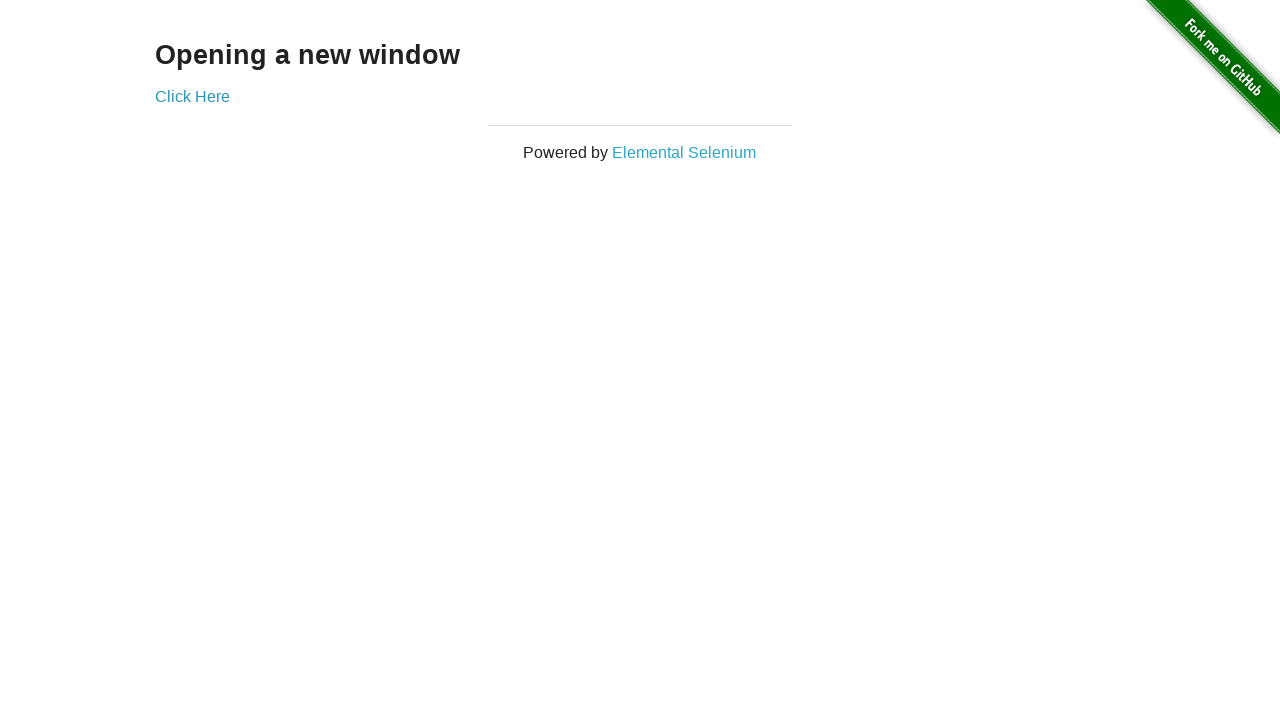

Retrieved title from parent window
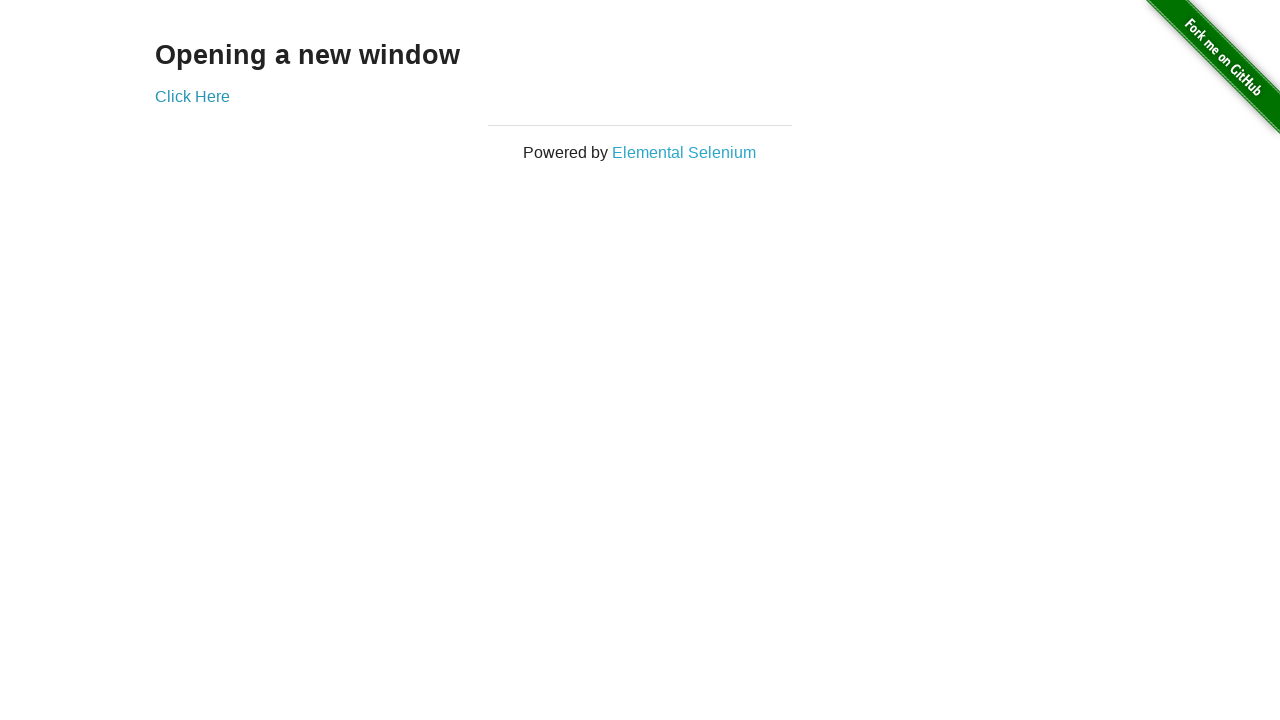

Retrieved heading text from parent window
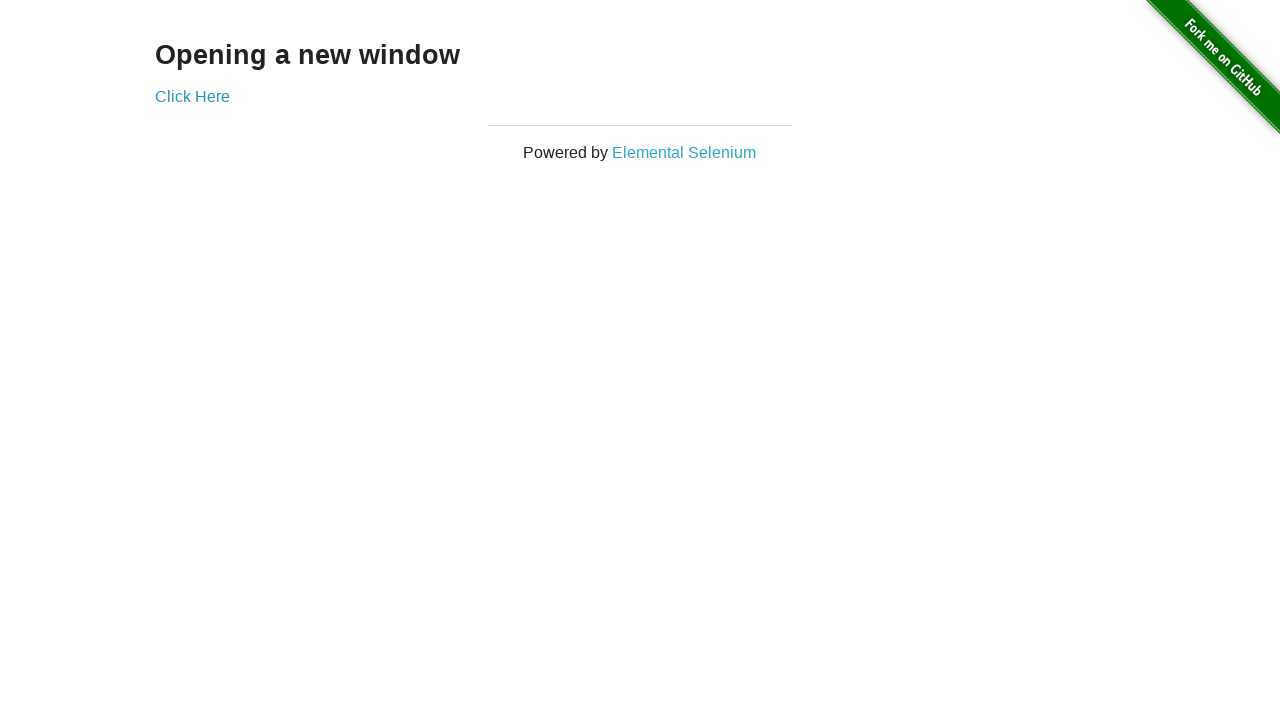

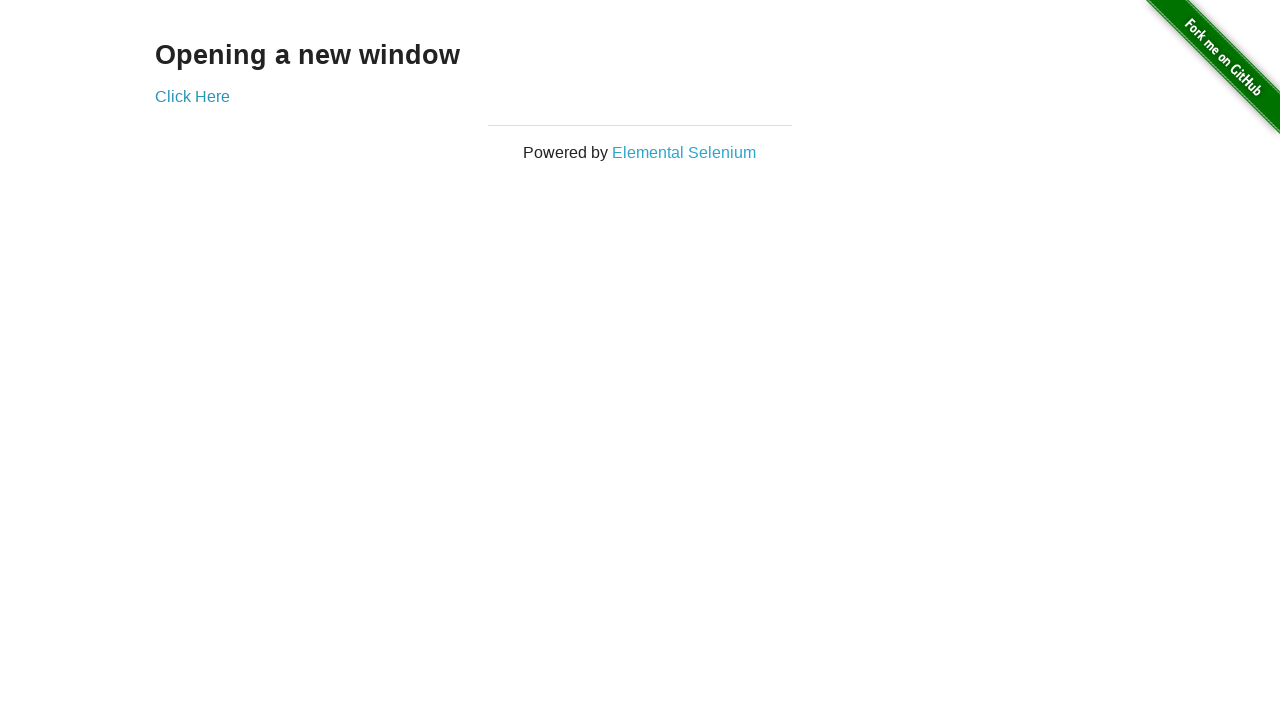